Tests form submission with an extremely long name field (10000 characters) to test overload handling

Starting URL: https://carros-crud.vercel.app/

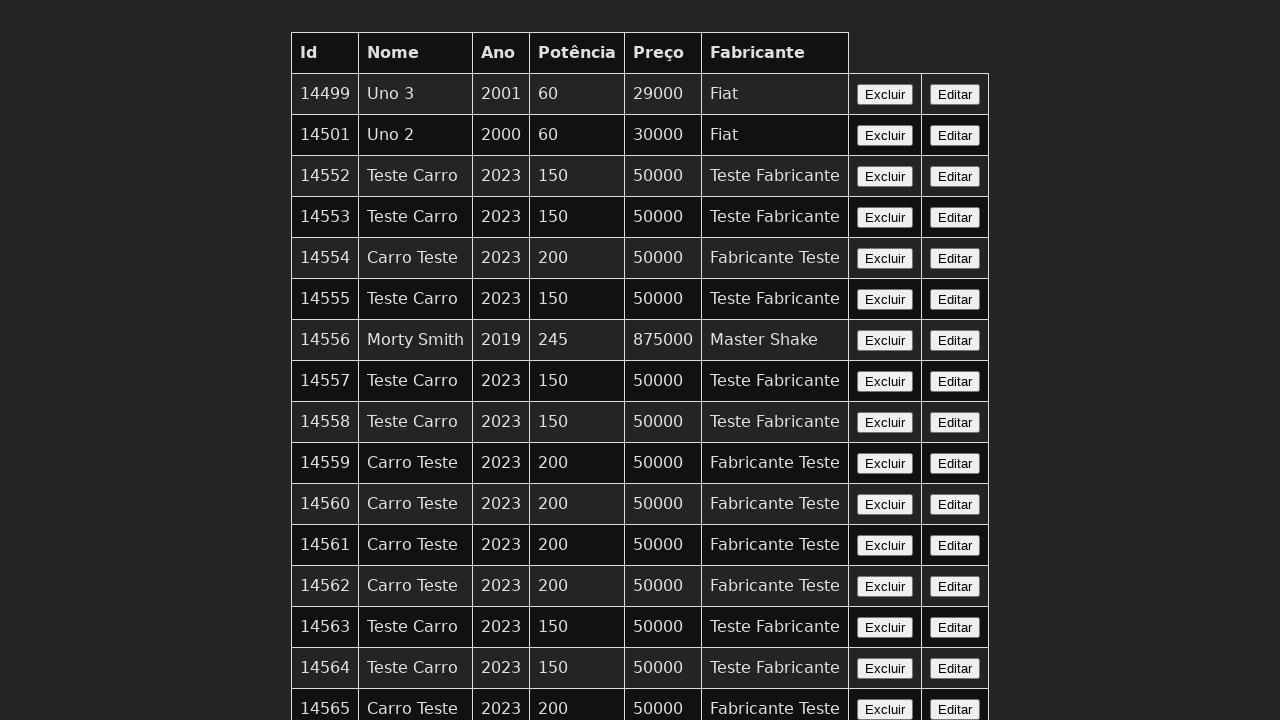

Filled nome field with 10000 character string on input[name='nome']
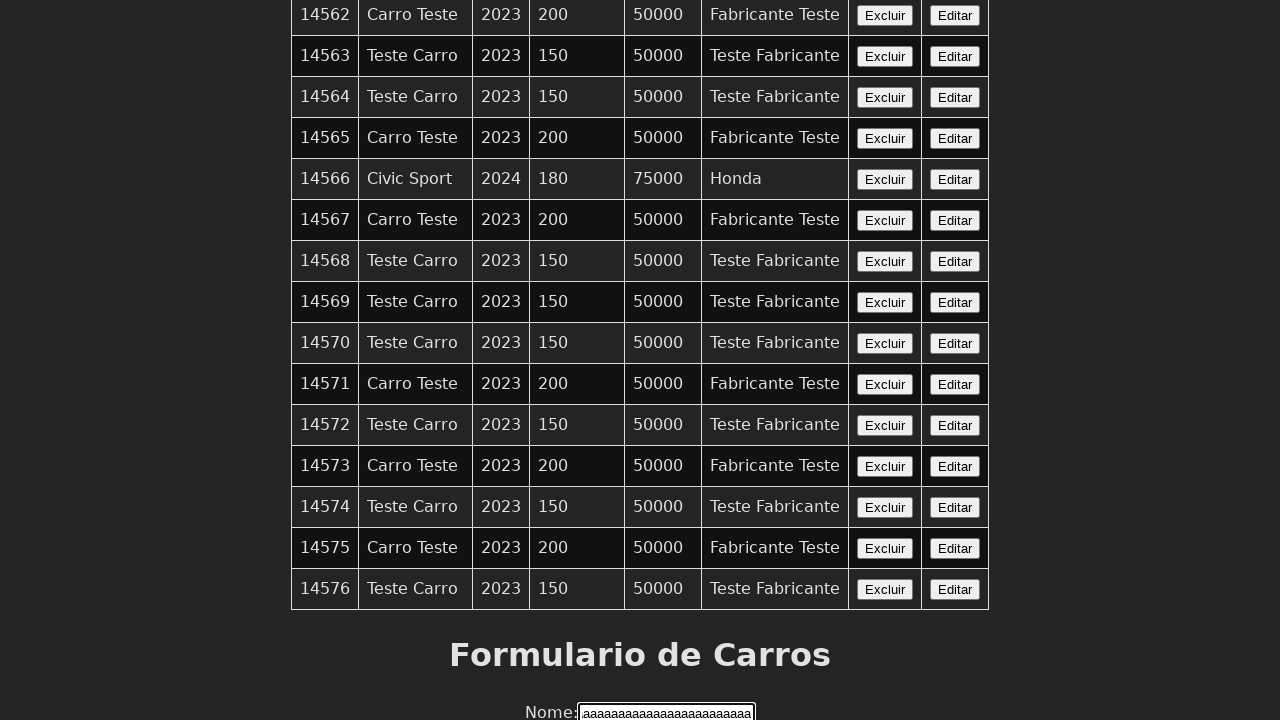

Filled ano field with '2023' on input[name='ano']
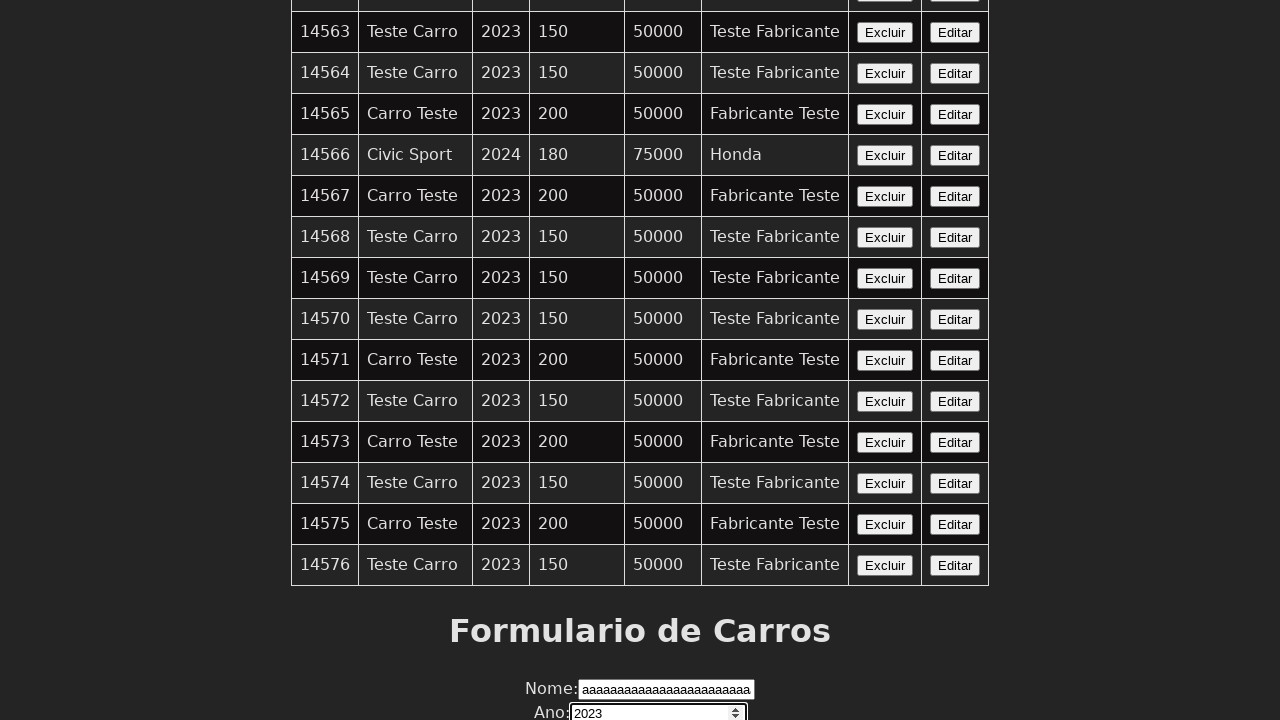

Filled potencia field with '200' on input[name='potencia']
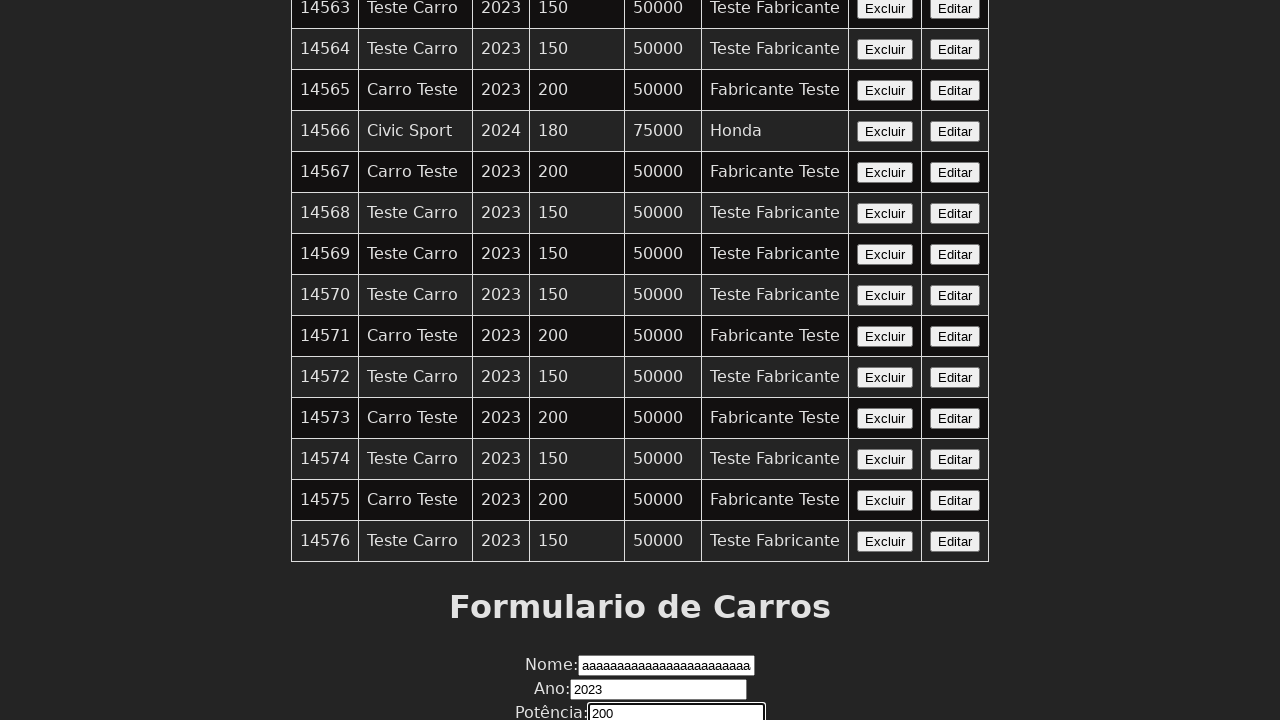

Filled preco field with '50000' on input[name='preco']
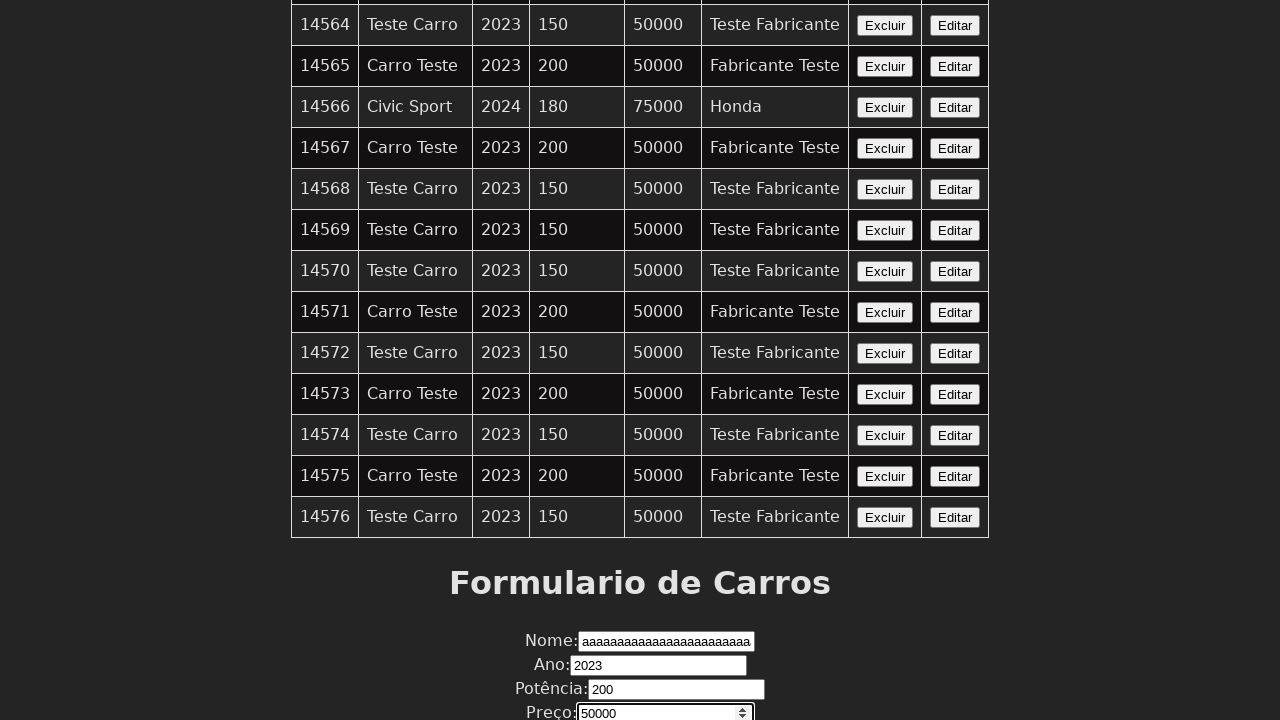

Filled fabricante field with 'Fabricante Teste' on input[name='fabricante']
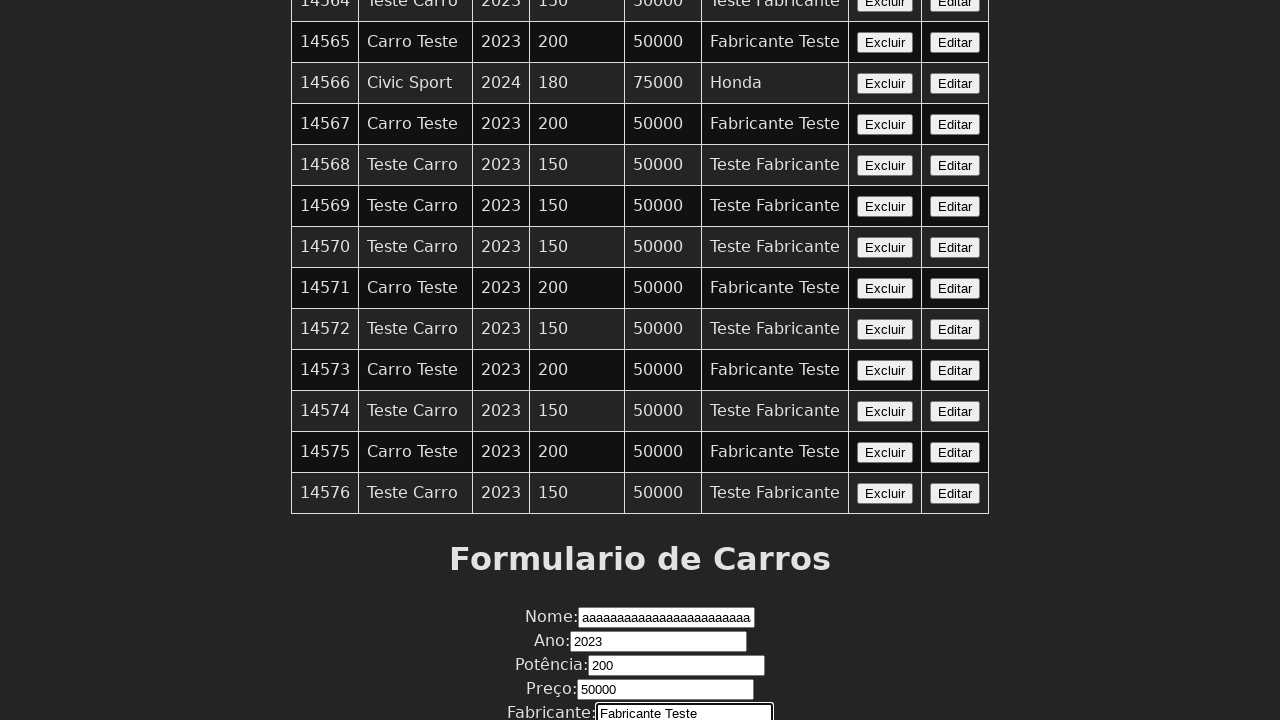

Clicked Enviar button to submit form with extremely long name at (640, 676) on xpath=//button[contains(text(),'Enviar')]
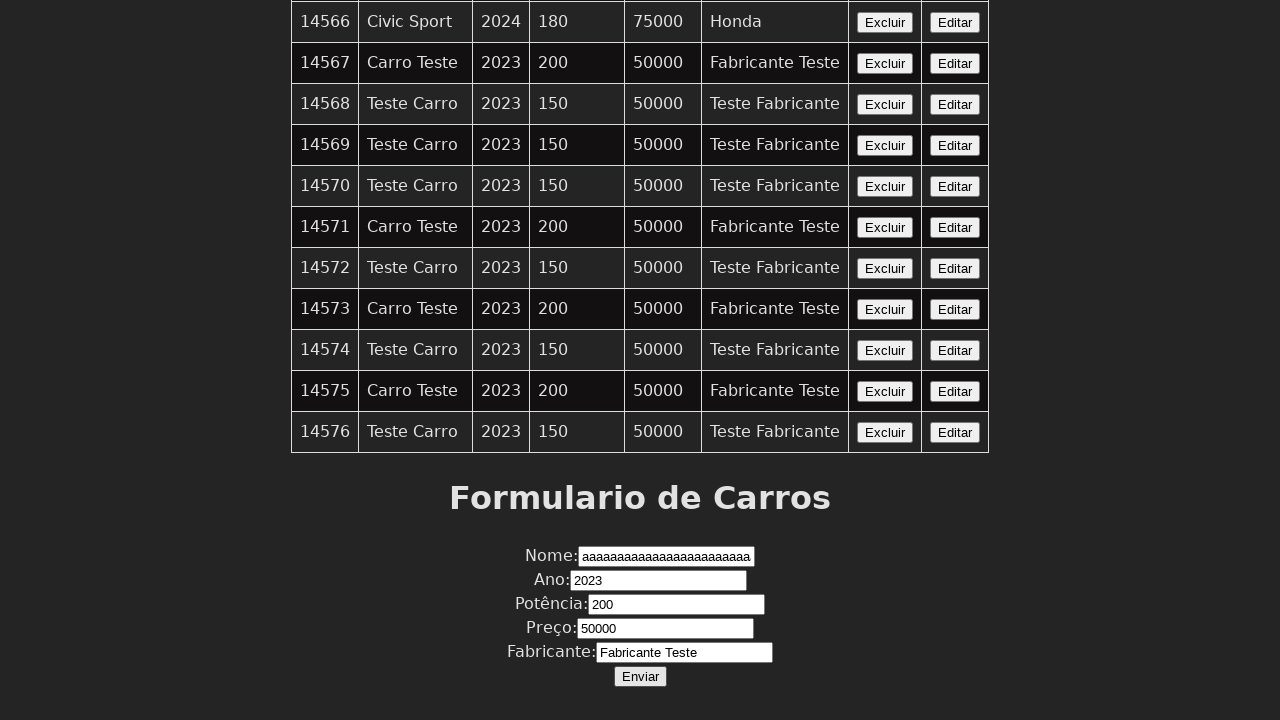

Set up dialog handler to accept alerts
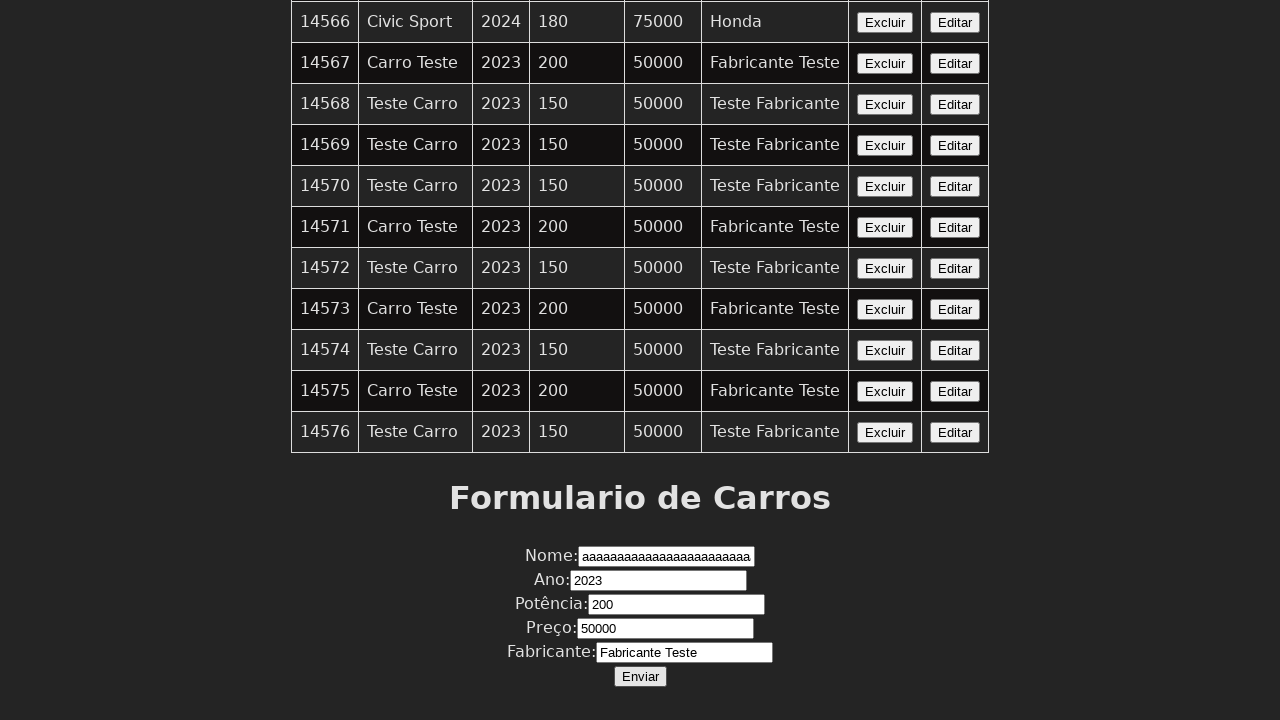

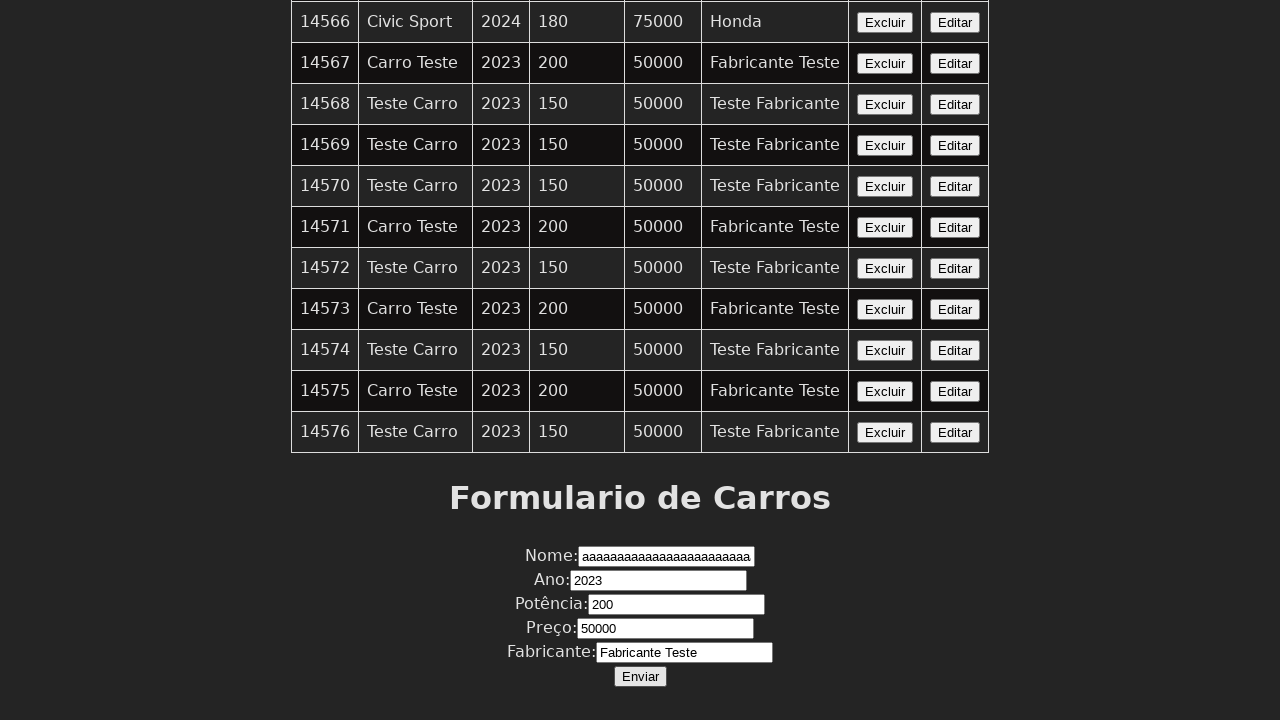